Tests that the input field is cleared after adding a todo item

Starting URL: https://demo.playwright.dev/todomvc

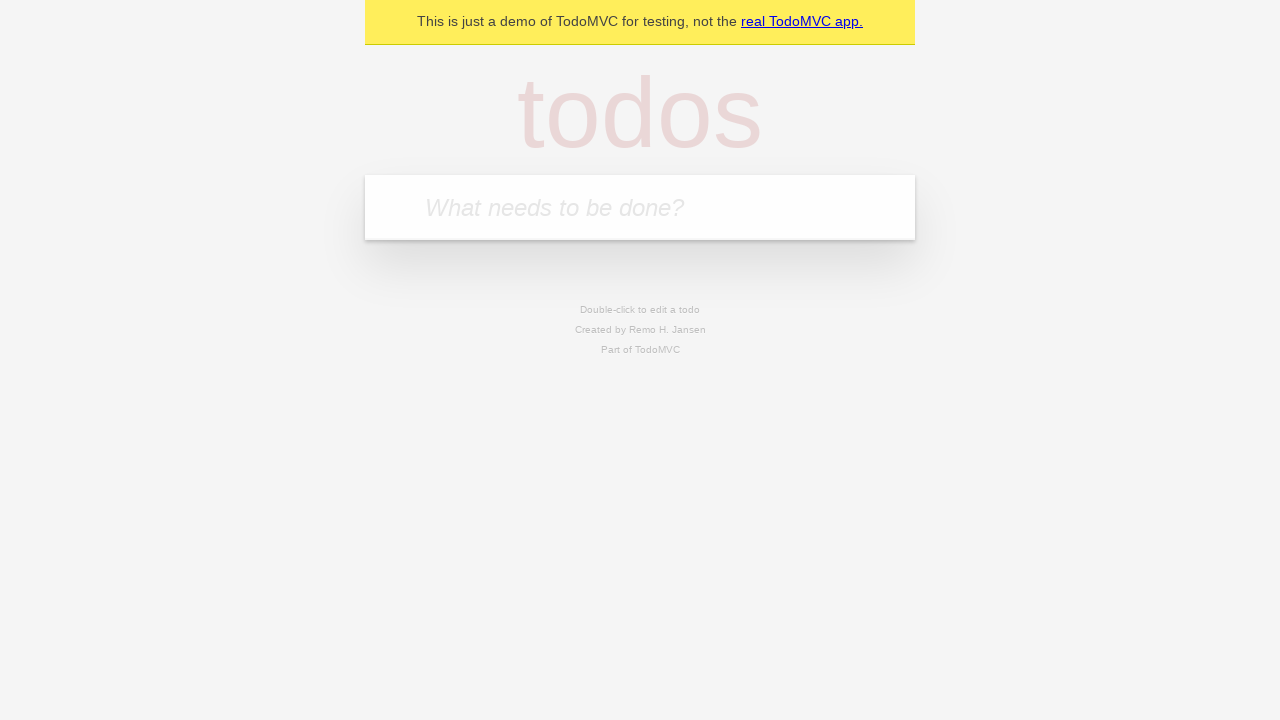

Located the new todo input field with placeholder 'What needs to be done?'
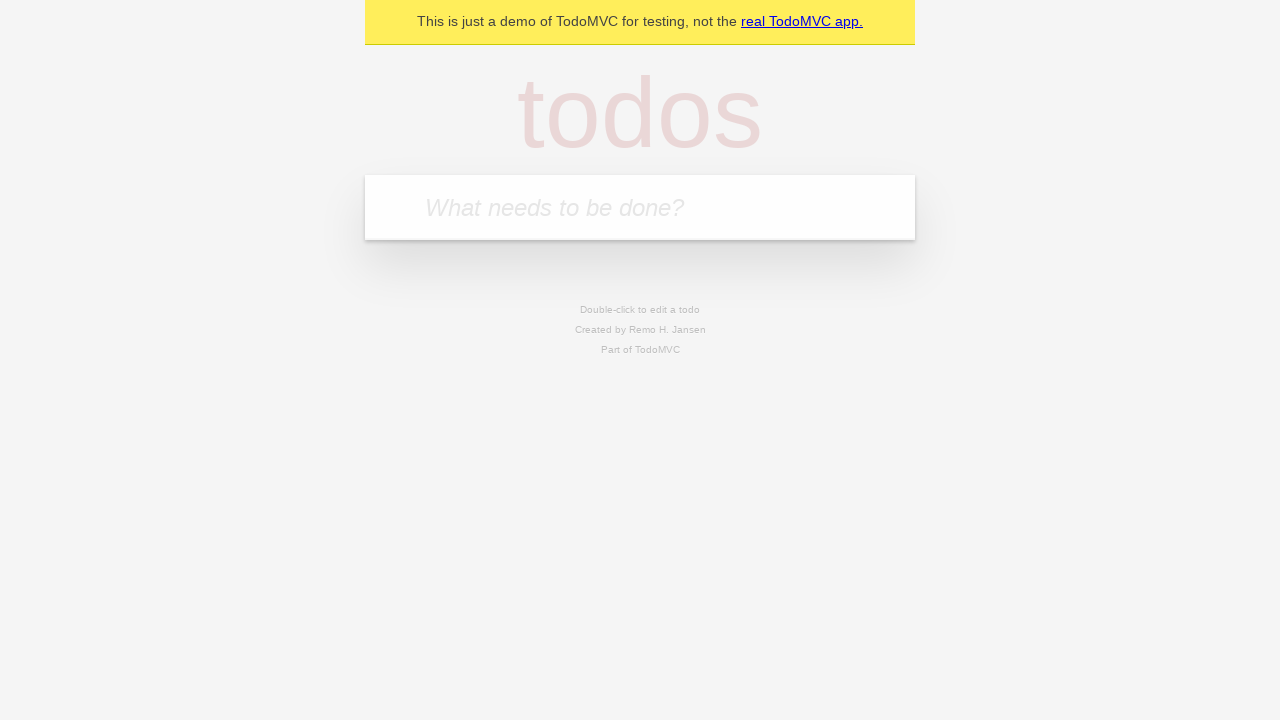

Filled input field with 'buy some cheese' on internal:attr=[placeholder="What needs to be done?"i]
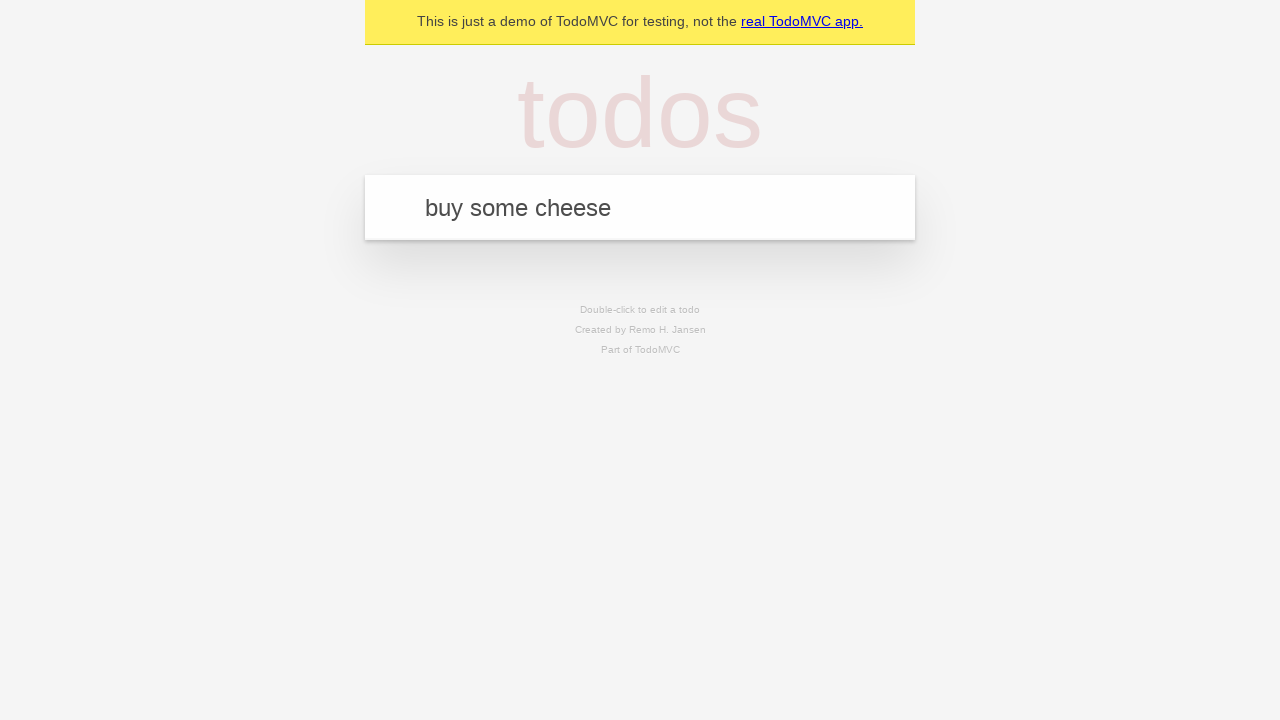

Pressed Enter to add the todo item on internal:attr=[placeholder="What needs to be done?"i]
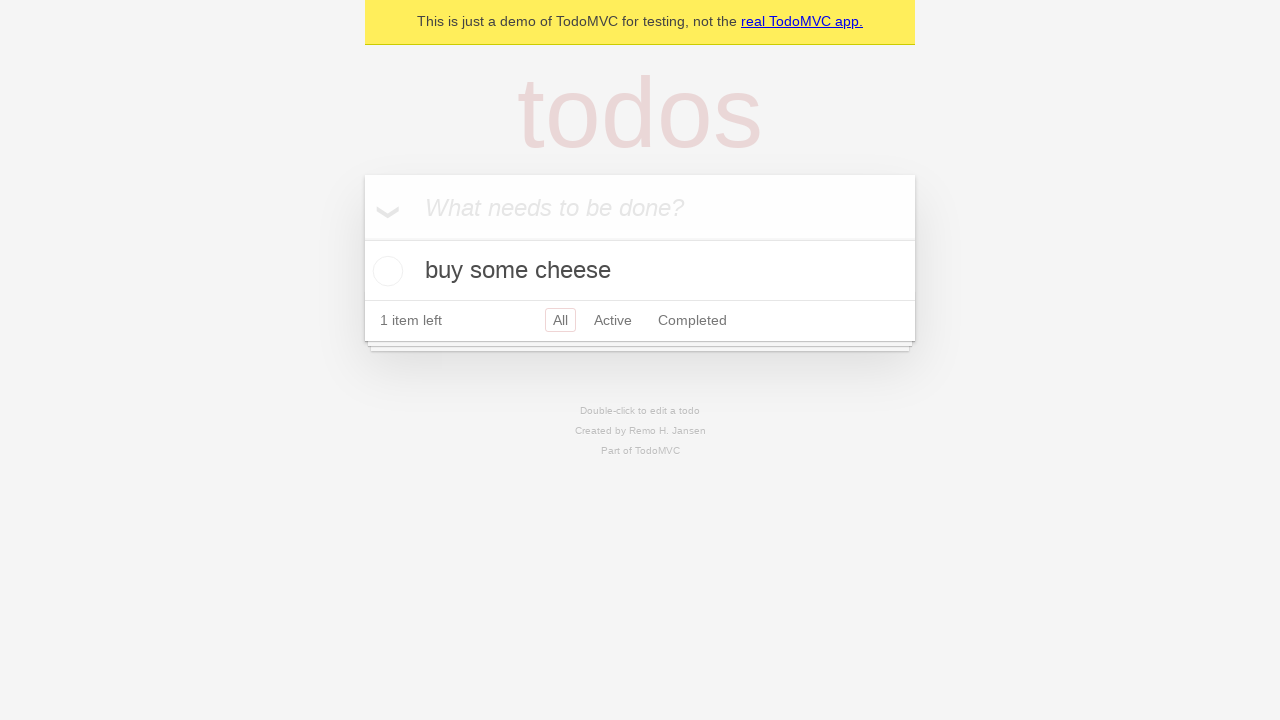

Verified that one todo item was added to localStorage
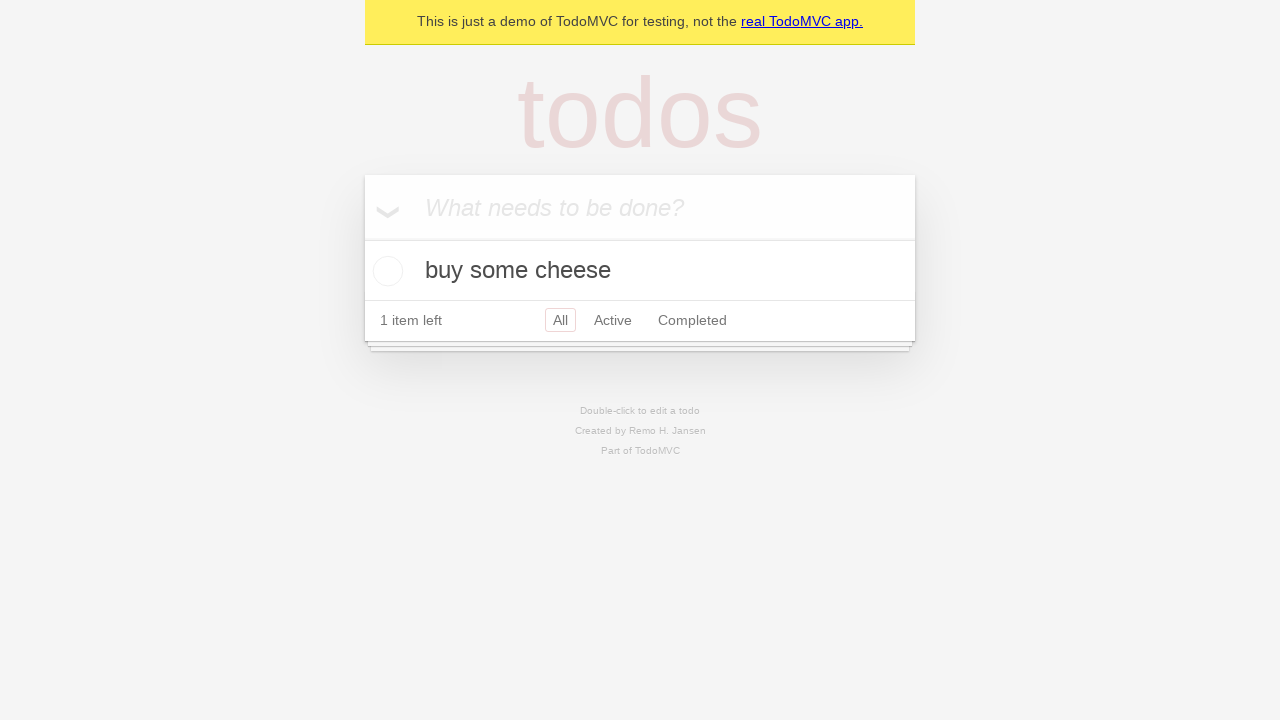

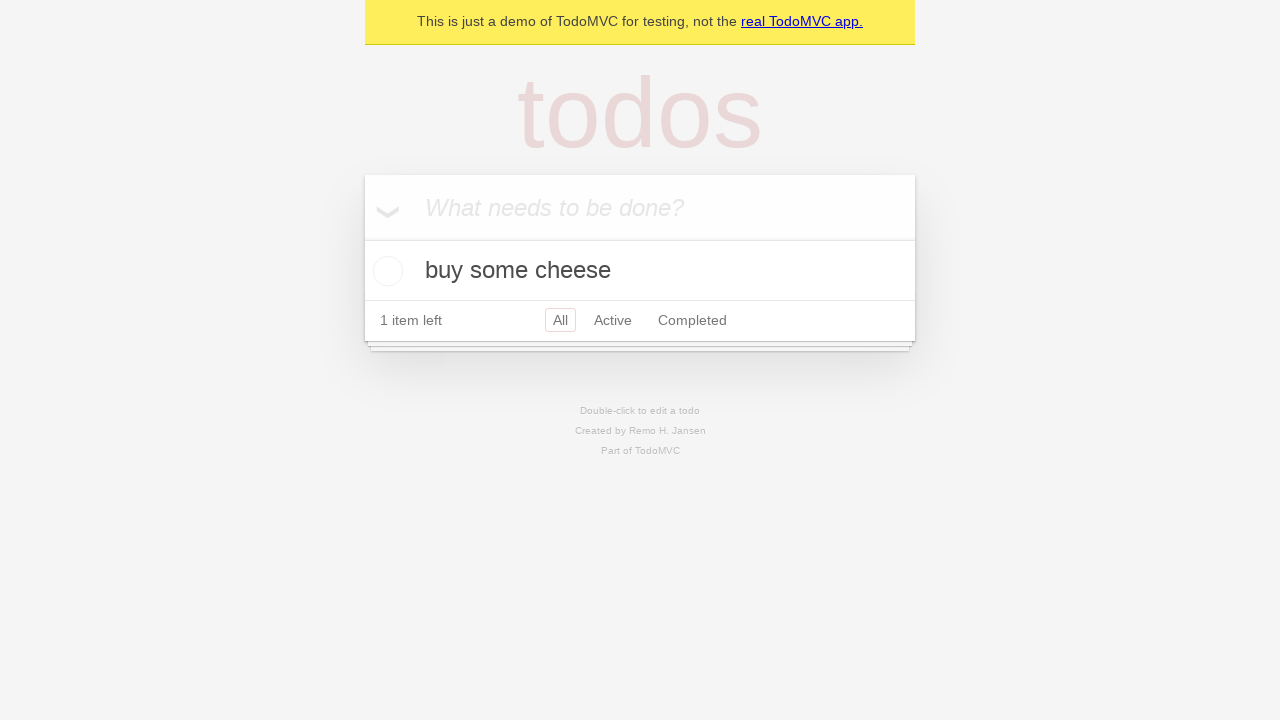